Navigates to Flipkart Redmi mobile product page and verifies it loads

Starting URL: https://www.flipkart.com/redmi-12-jade-black-128-gb/p/itm7b10fd42f78b2?pid=MOBGRMFKKDQ2A3V4&lid=LSTMOBGRMFKKDQ2A3V4XZOVEW&marketplace=FLIPKART&q=redmi+mobile&store=tyy%2F4io&srno=s_1_1&otracker=AS_Query_OrganicAutoSuggest_6_5_na_na_na&otracker1=AS_Query_OrganicAutoSuggest_6_5_na_na_na&fm=organic&iid=3eb8c49d-ca02-43c5-b908-1defb820ac91.MOBGRMFKKDQ2A3V4.SEARCH&ppt=hp&ppn=homepage&ssid=gk2woja3340000001706723525203&qH=32cc053b9c6a5ba2

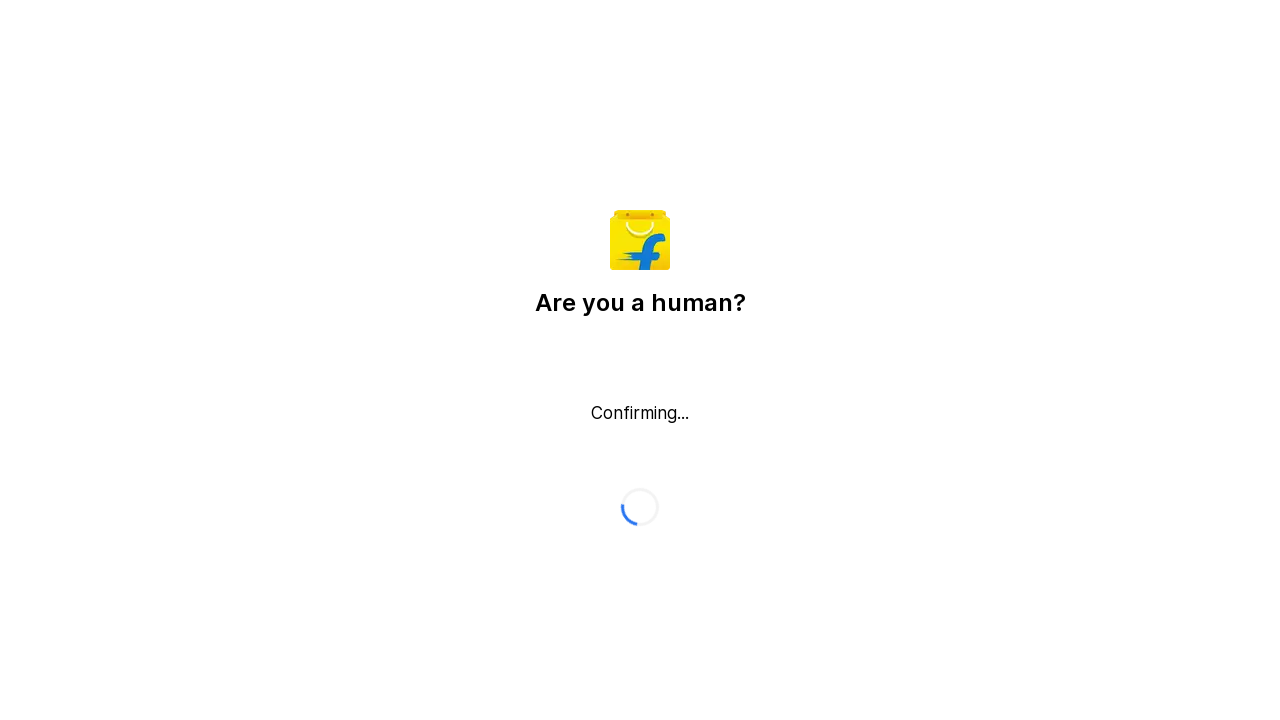

Product page loaded - h1 selector found
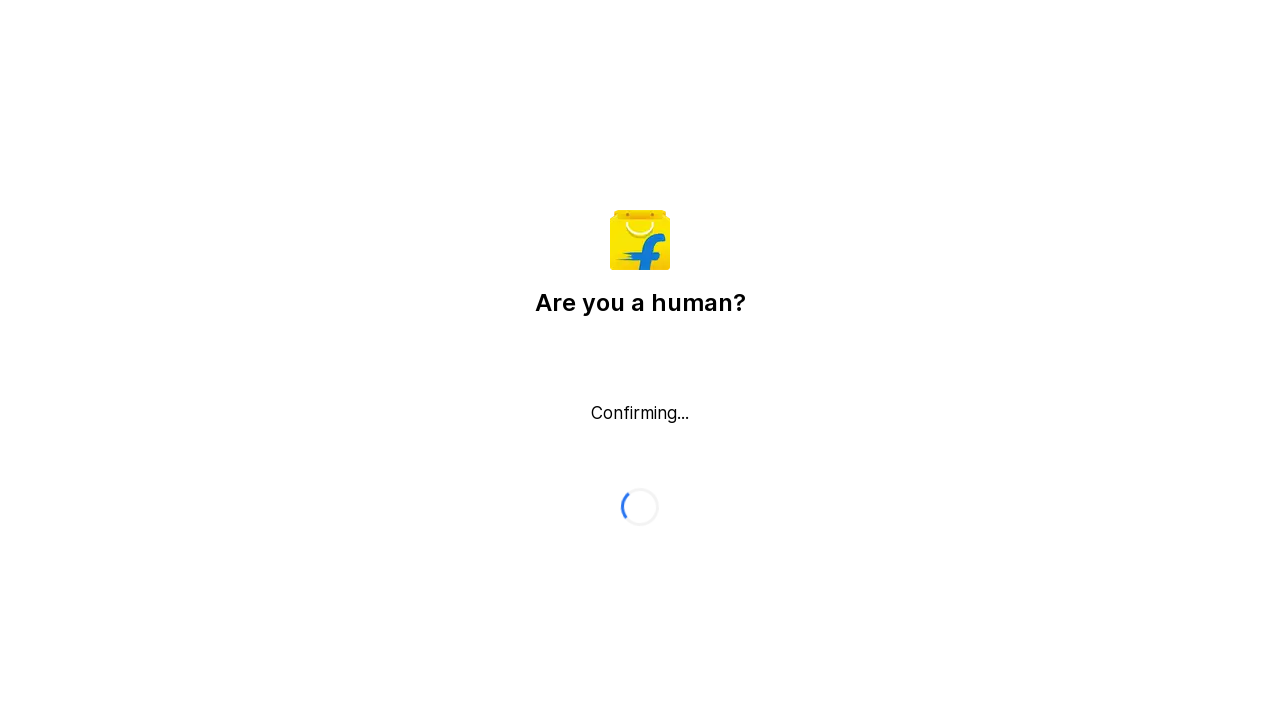

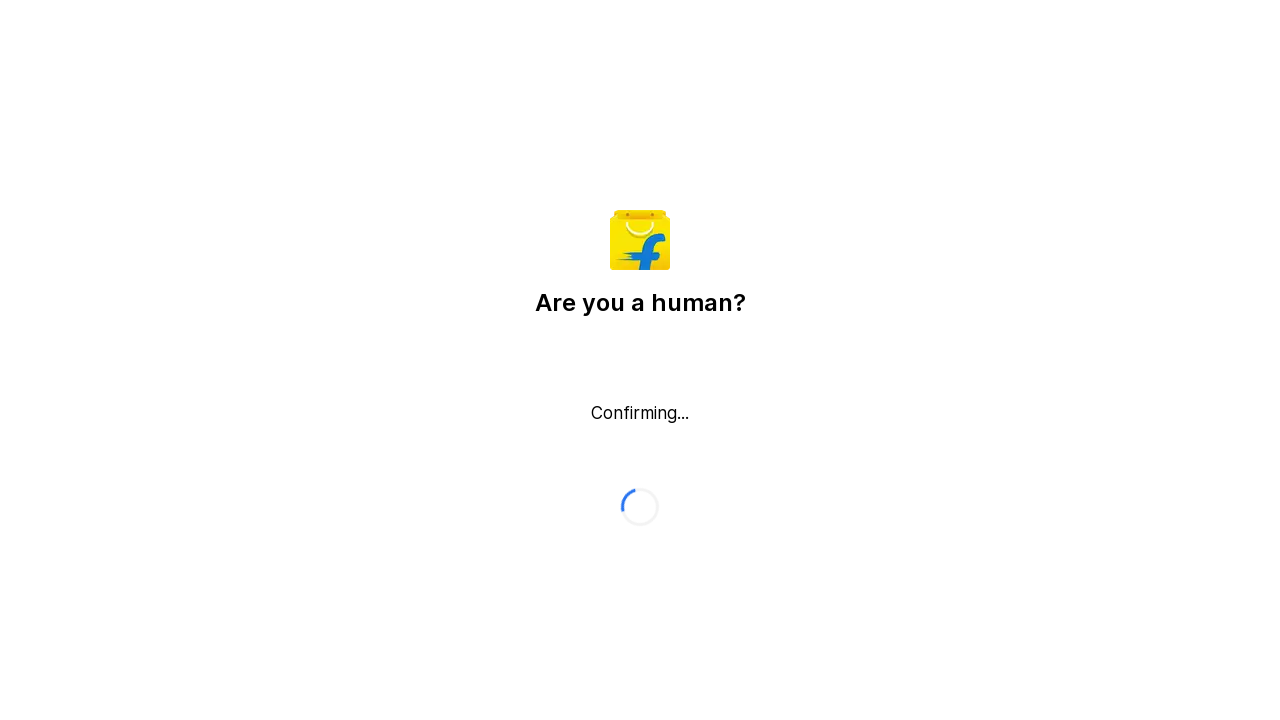